Tests that the Clear completed button is hidden when there are no completed items

Starting URL: https://demo.playwright.dev/todomvc

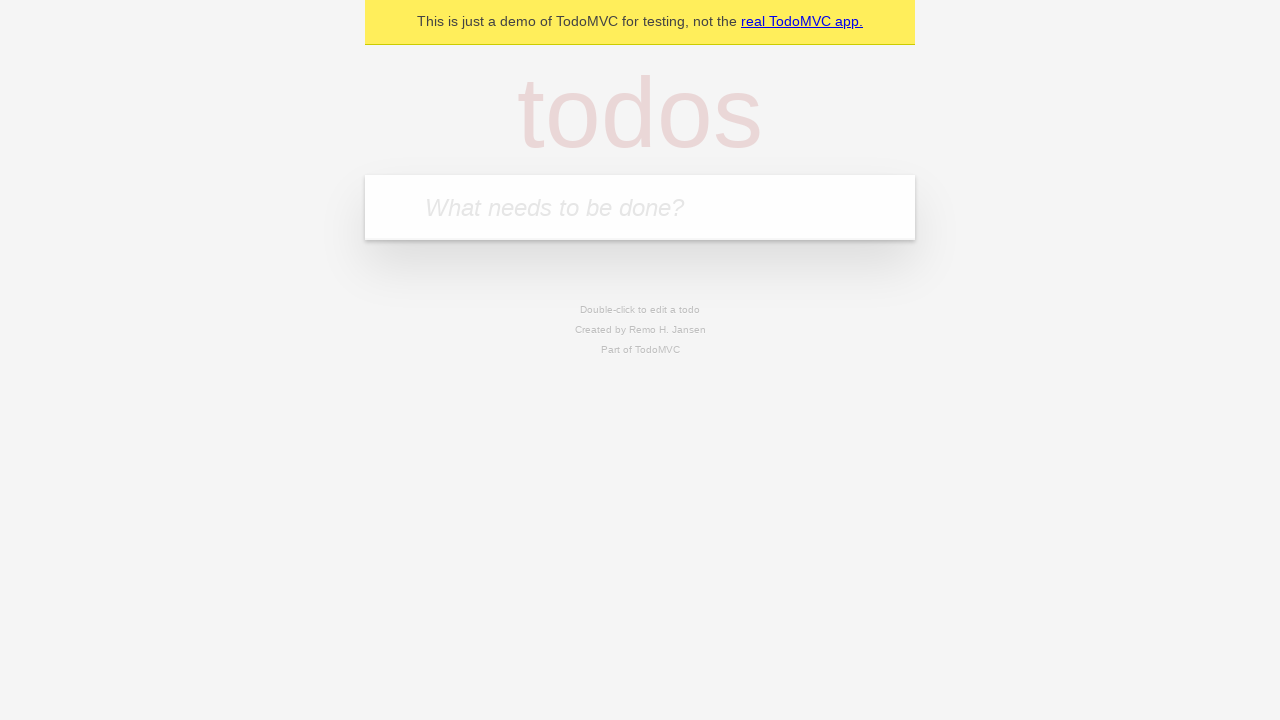

Filled todo input with 'buy some cheese' on internal:attr=[placeholder="What needs to be done?"i]
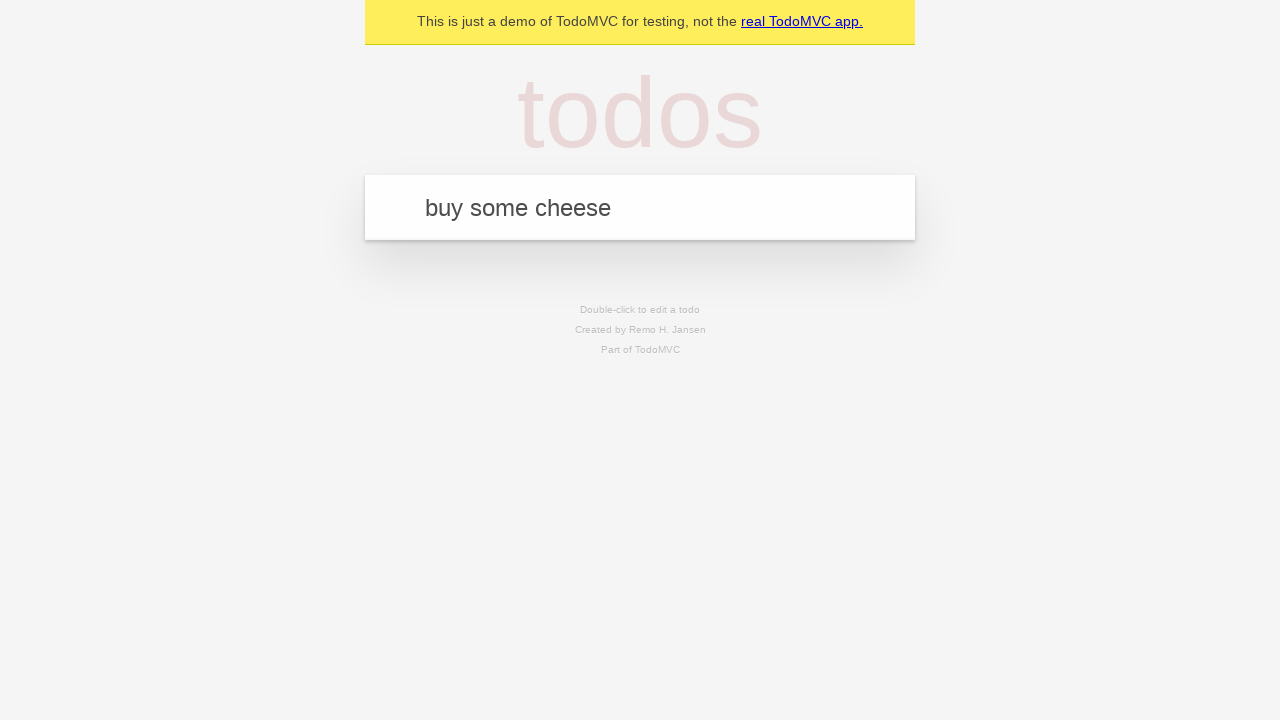

Pressed Enter to add first todo item on internal:attr=[placeholder="What needs to be done?"i]
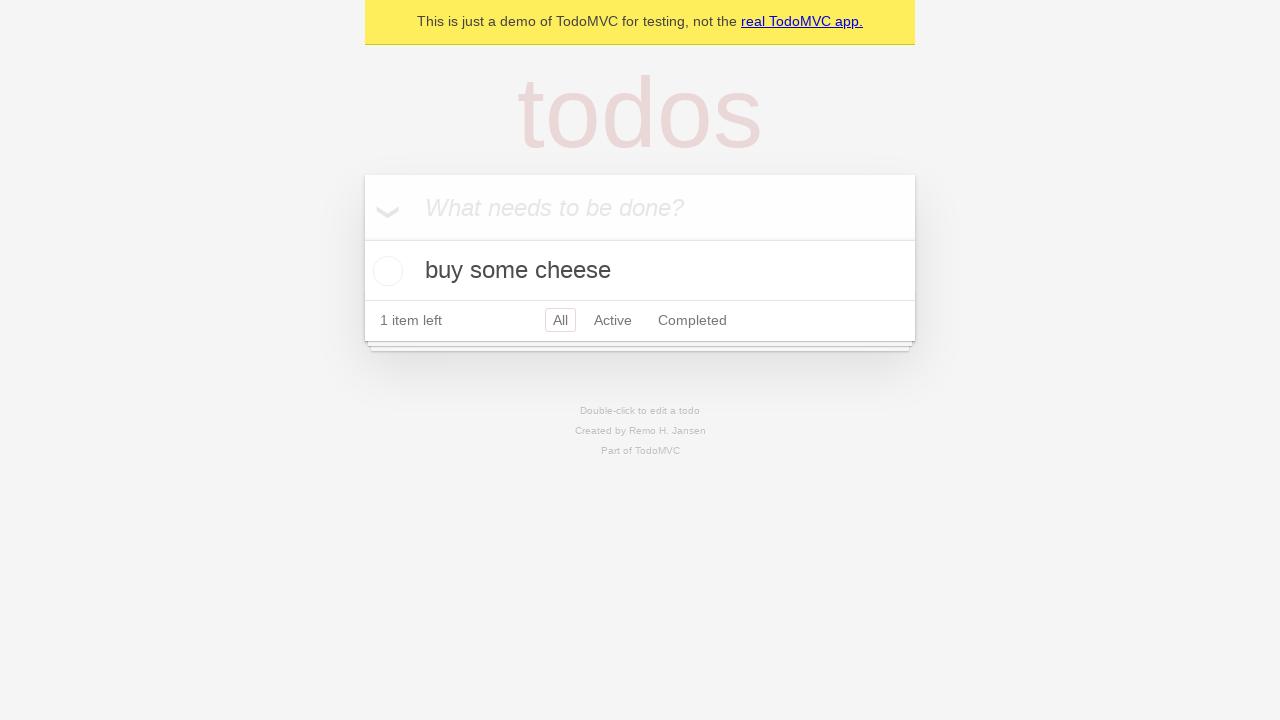

Filled todo input with 'feed the cat' on internal:attr=[placeholder="What needs to be done?"i]
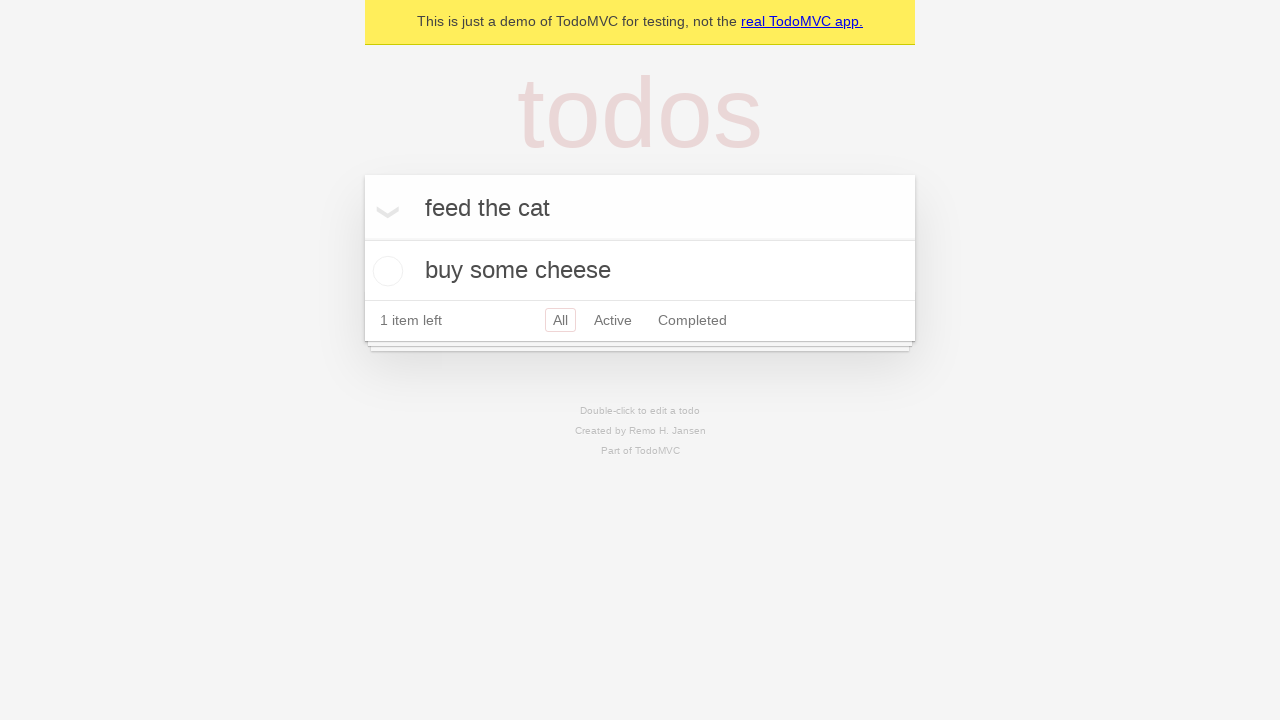

Pressed Enter to add second todo item on internal:attr=[placeholder="What needs to be done?"i]
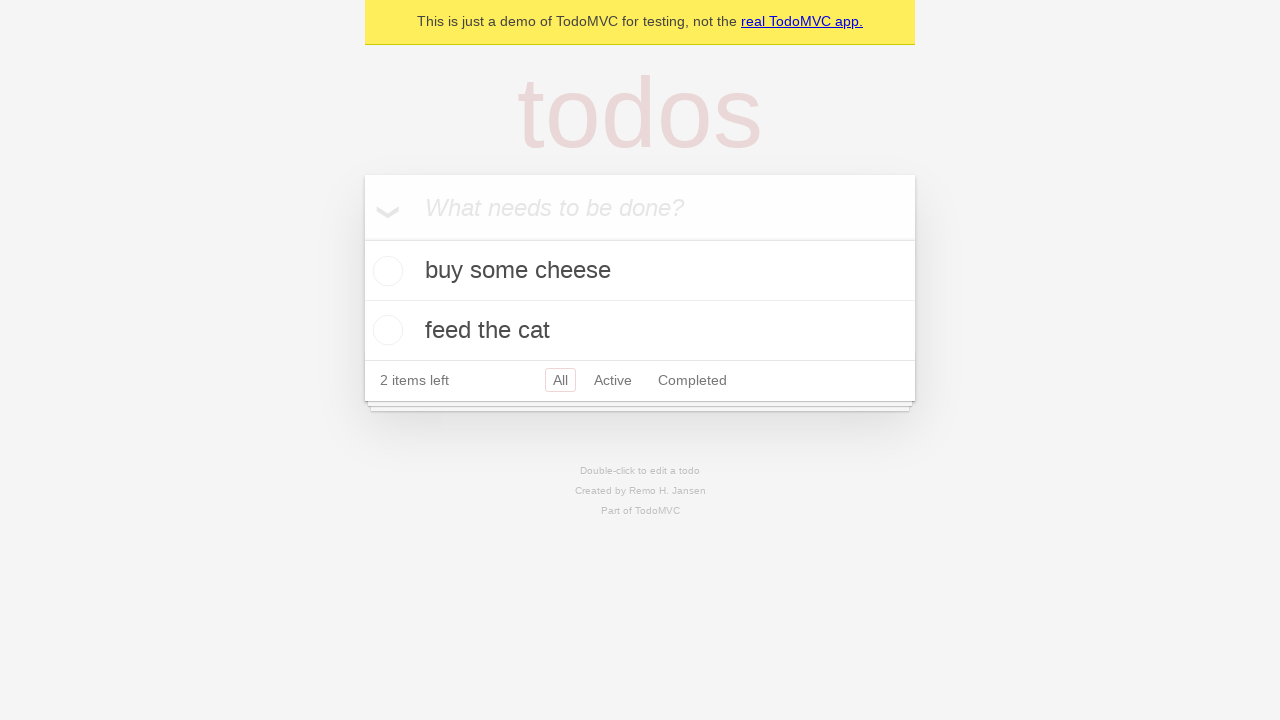

Filled todo input with 'book a doctors appointment' on internal:attr=[placeholder="What needs to be done?"i]
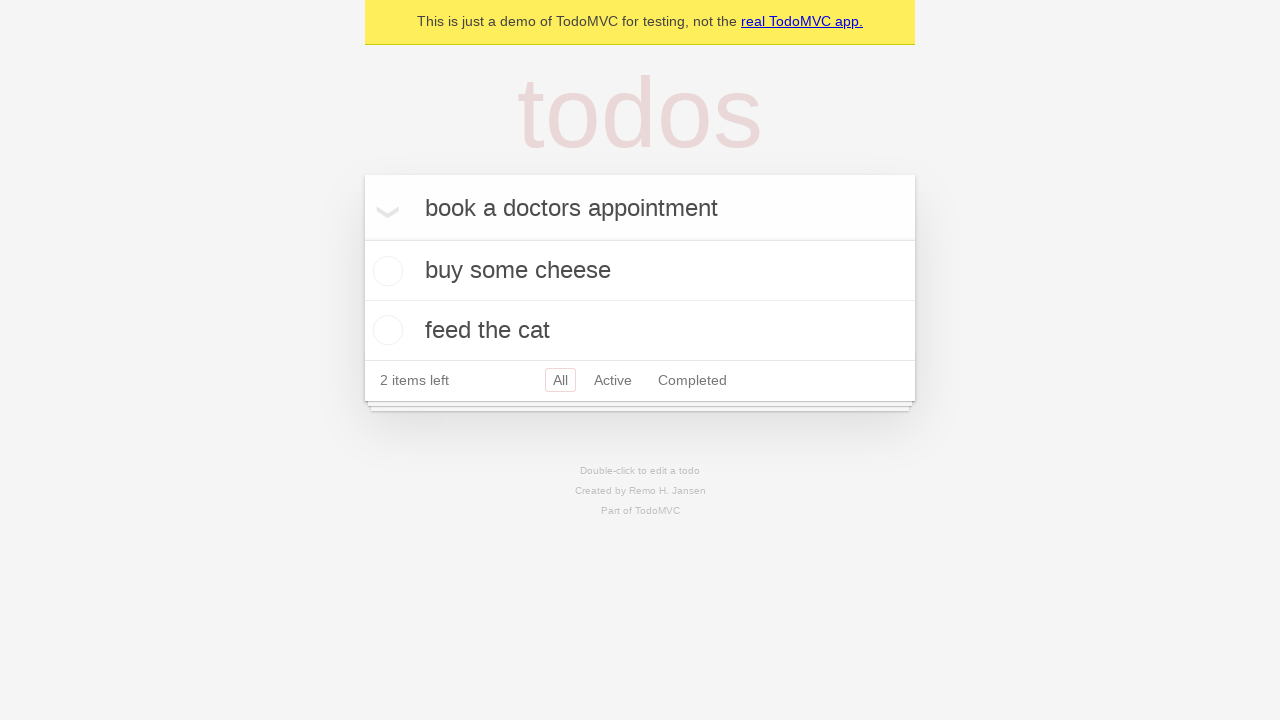

Pressed Enter to add third todo item on internal:attr=[placeholder="What needs to be done?"i]
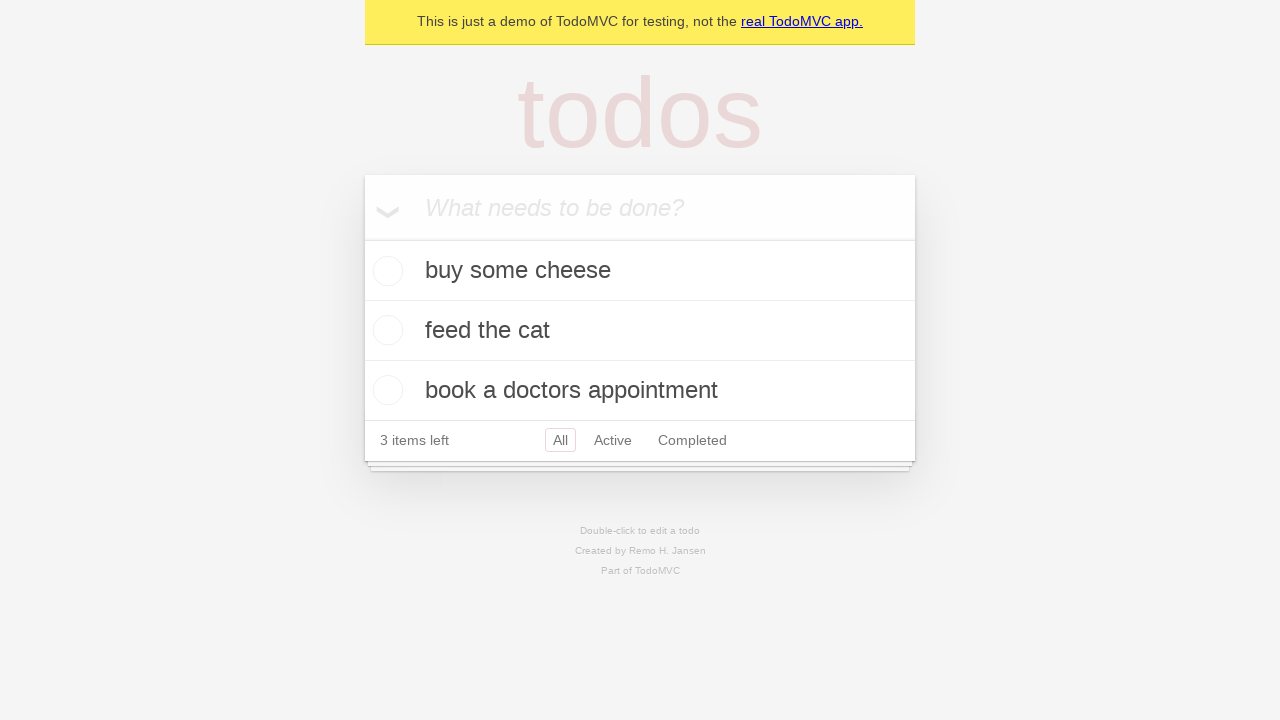

Checked the first todo item as completed at (385, 271) on .todo-list li .toggle >> nth=0
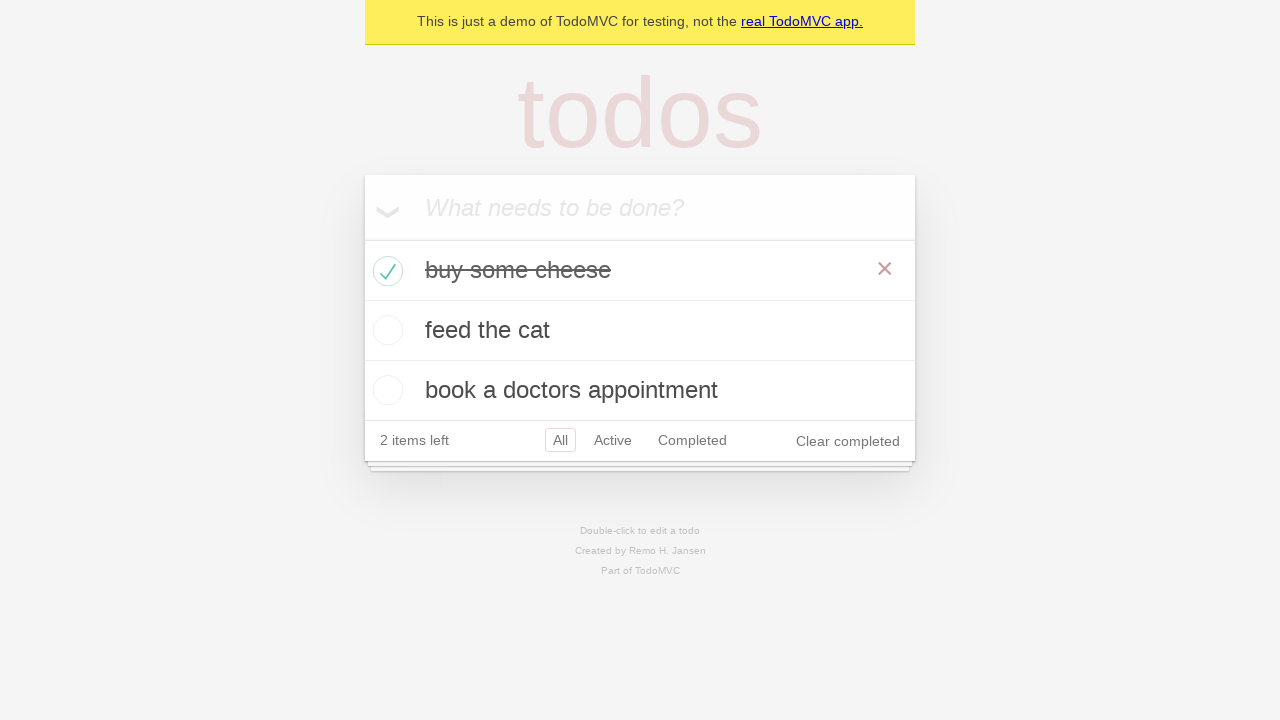

Clicked 'Clear completed' button to remove completed items at (848, 441) on internal:role=button[name="Clear completed"i]
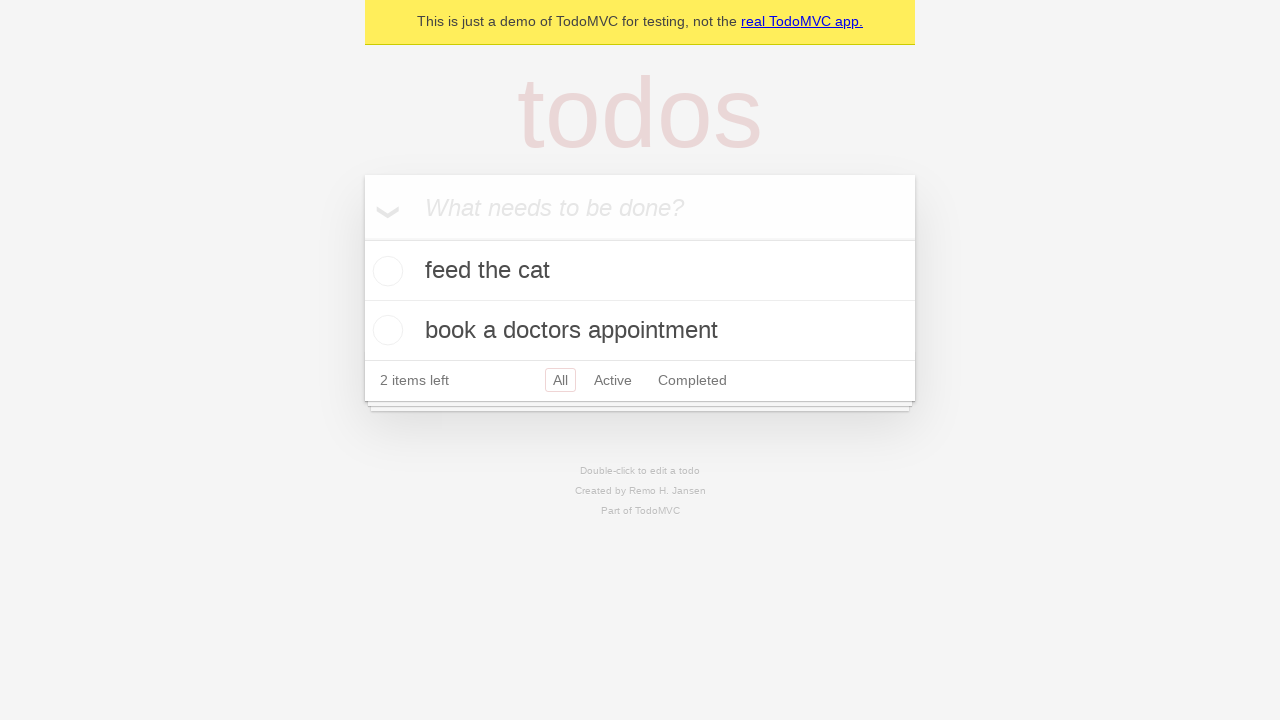

Waited 500ms for UI to update after clearing completed items
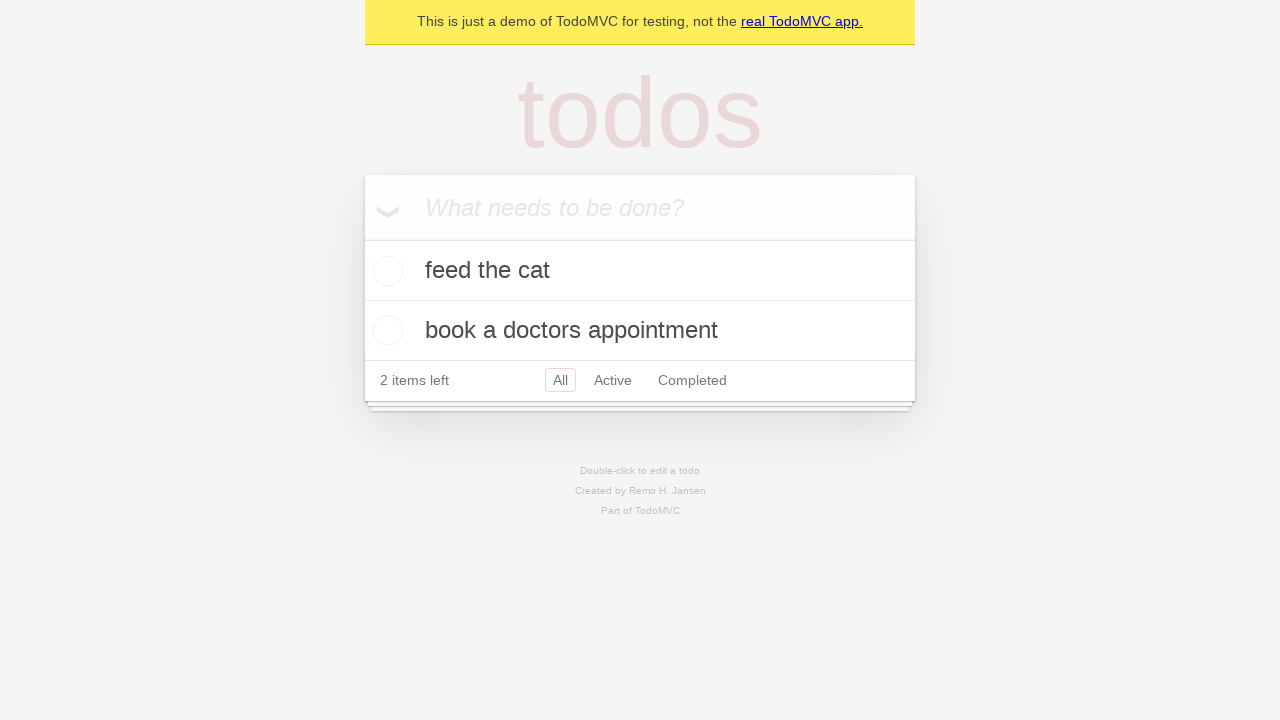

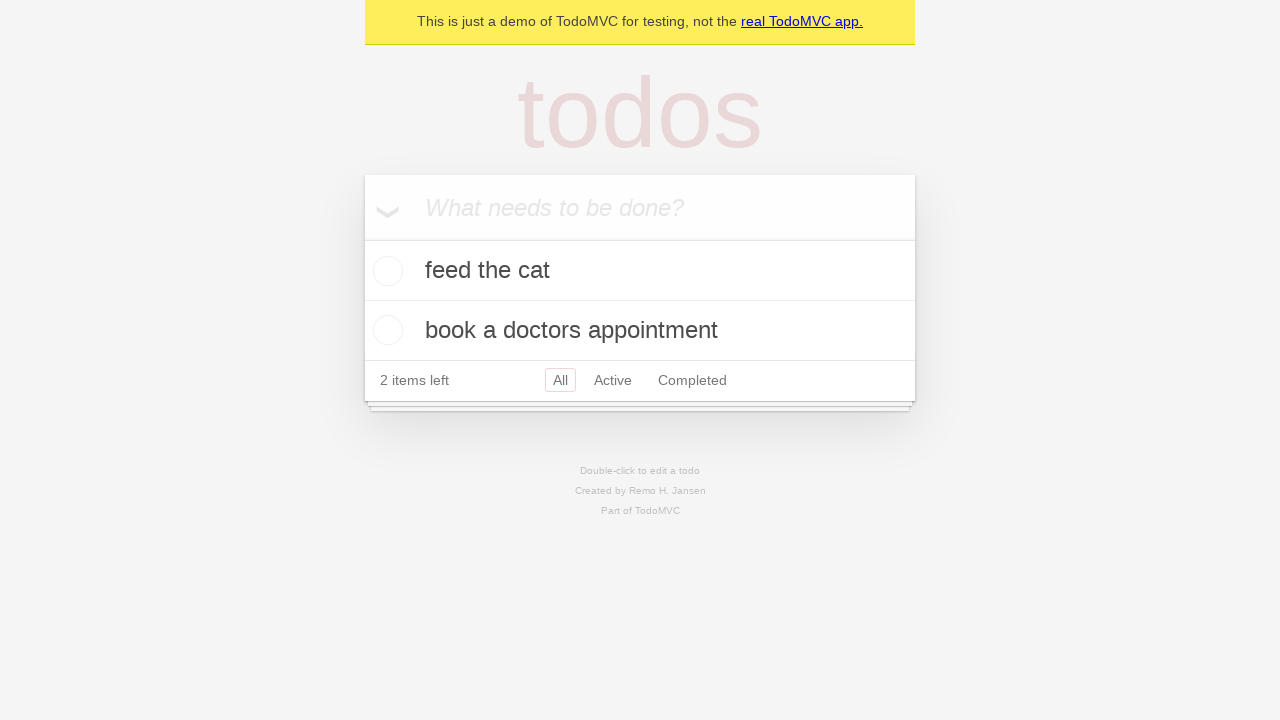